Navigates to MQP Ltd website and clicks on a navigation link in the bottom bar, then verifies page content is displayed.

Starting URL: https://www.mqpltd.com/

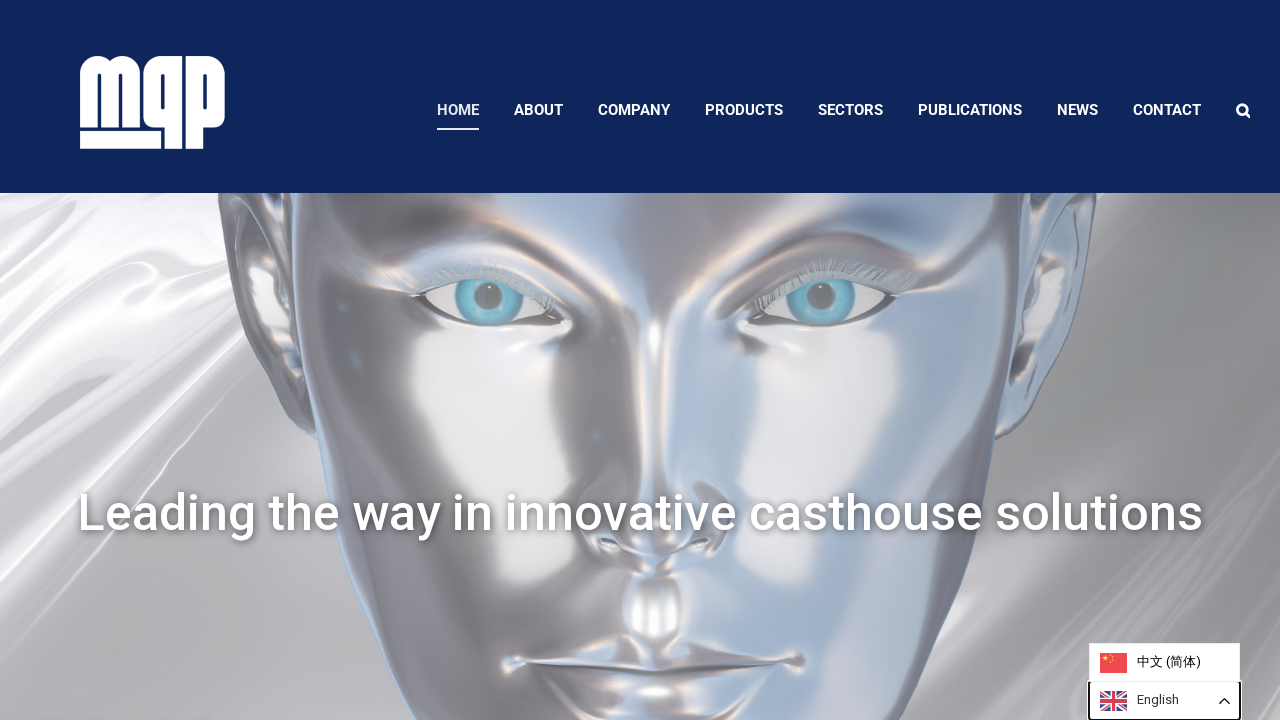

Navigated to MQP Ltd website
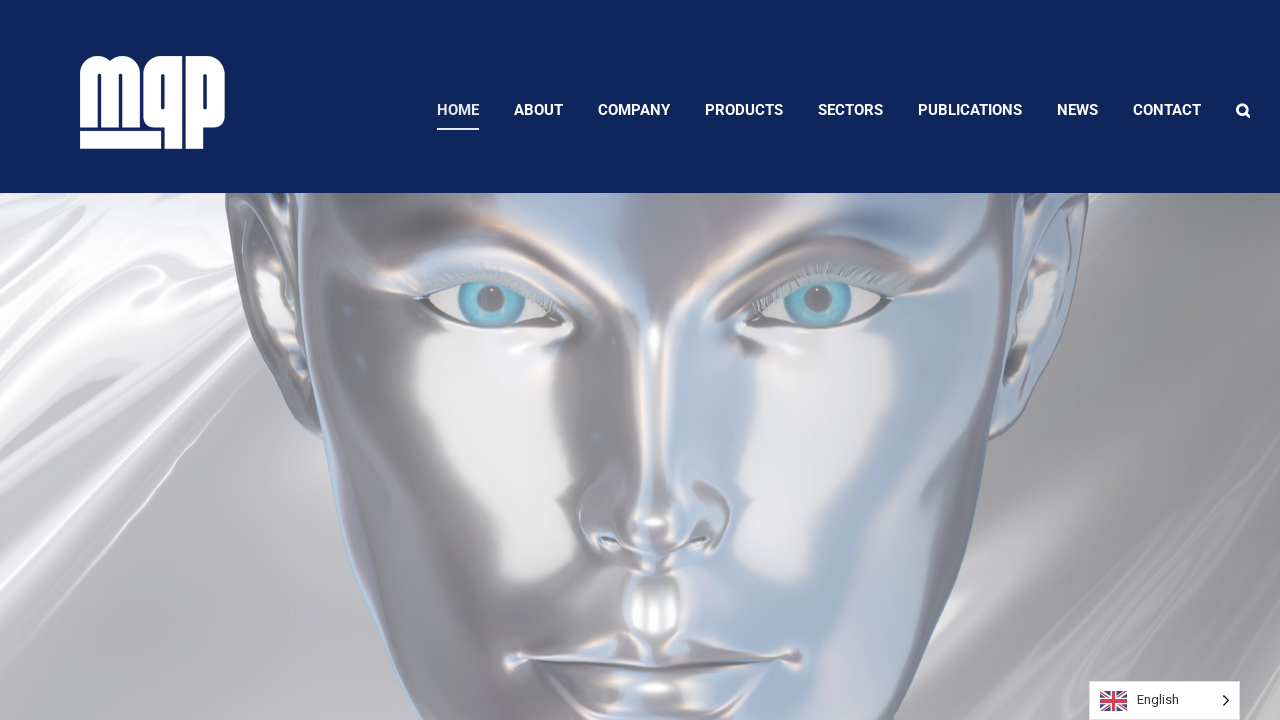

Clicked on the second navigation link in the bottom bar at (538, 110) on (//a[@class='fusion-bottombar-highlight'])[2]
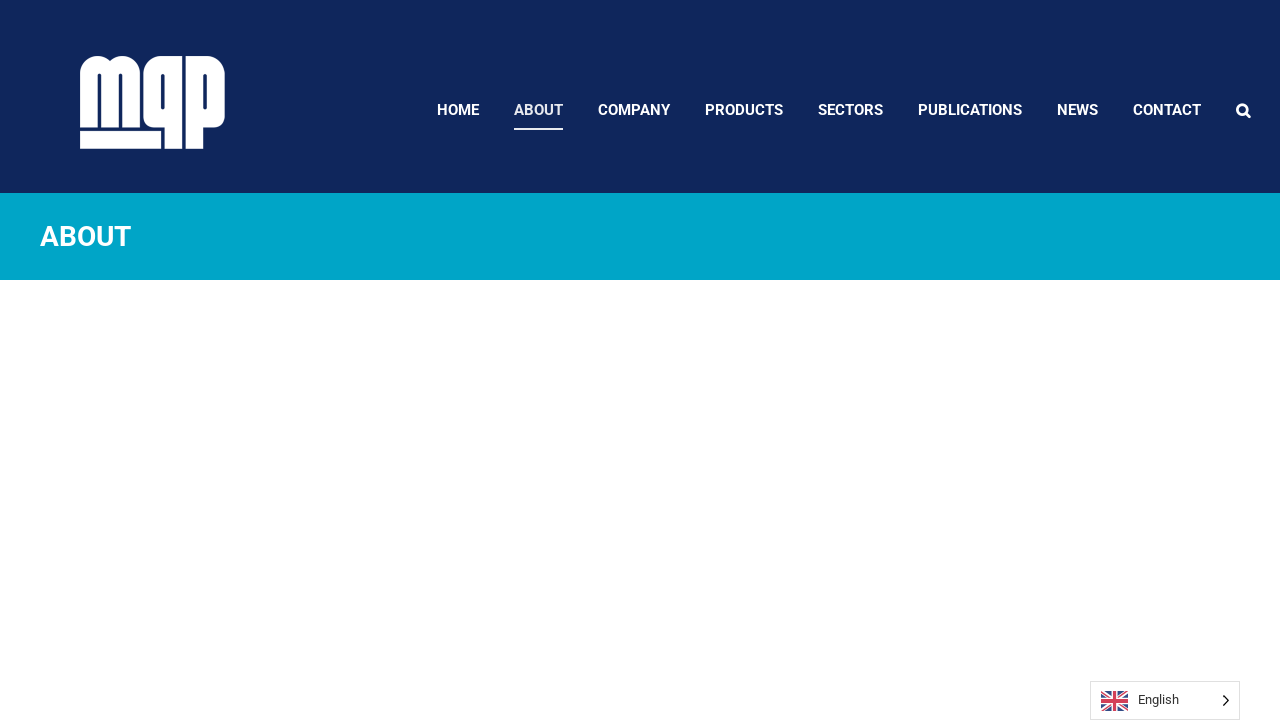

Page content heading loaded and verified
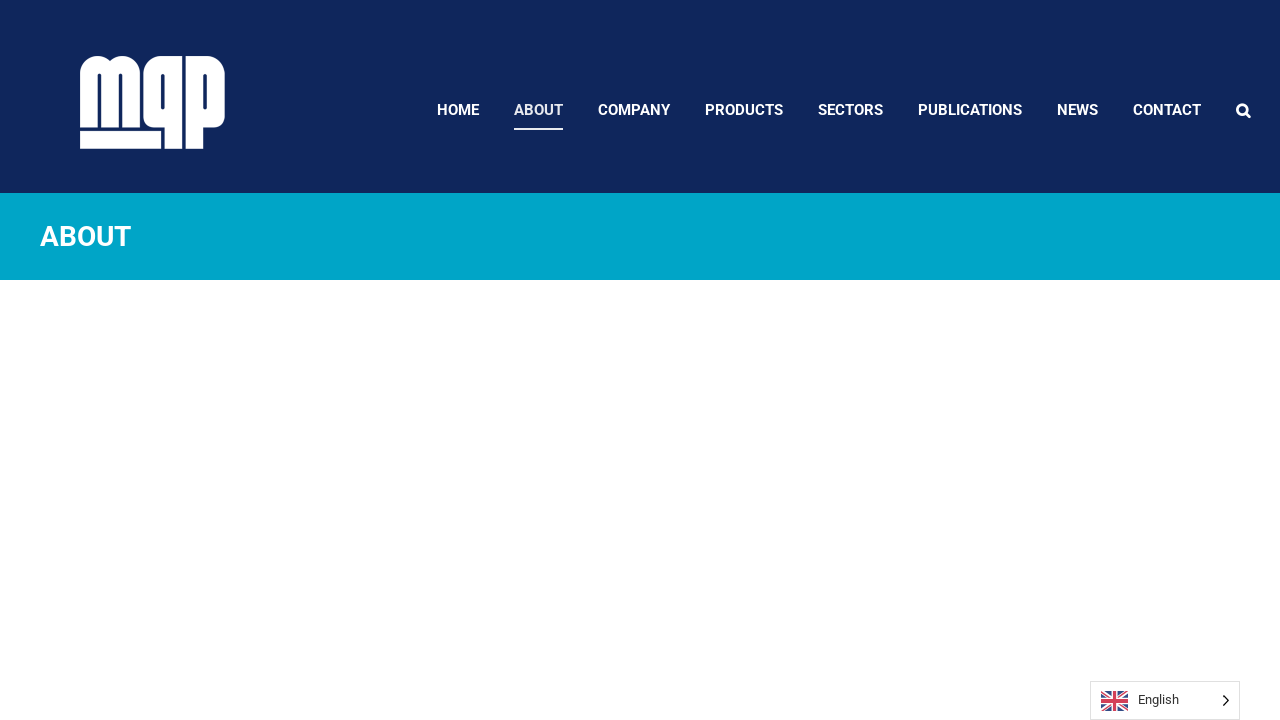

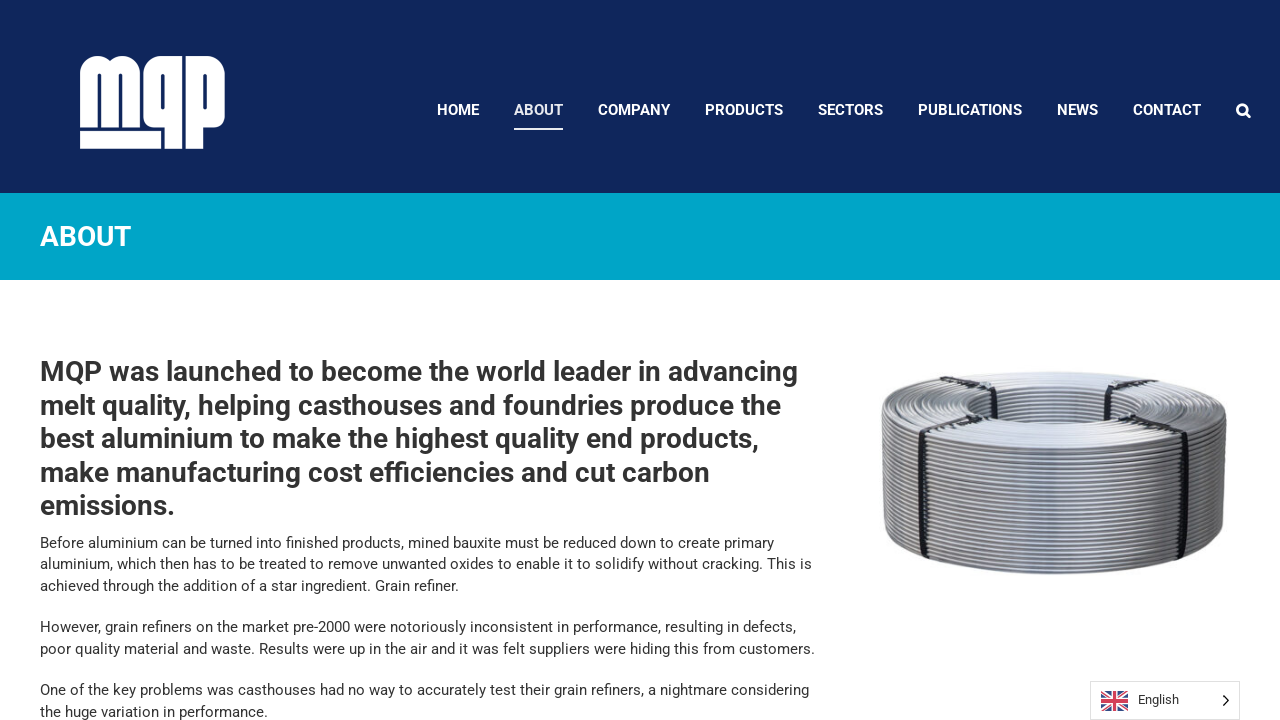